Tests GitHub repository search and navigation to issues tab to verify a specific issue exists

Starting URL: https://github.com/

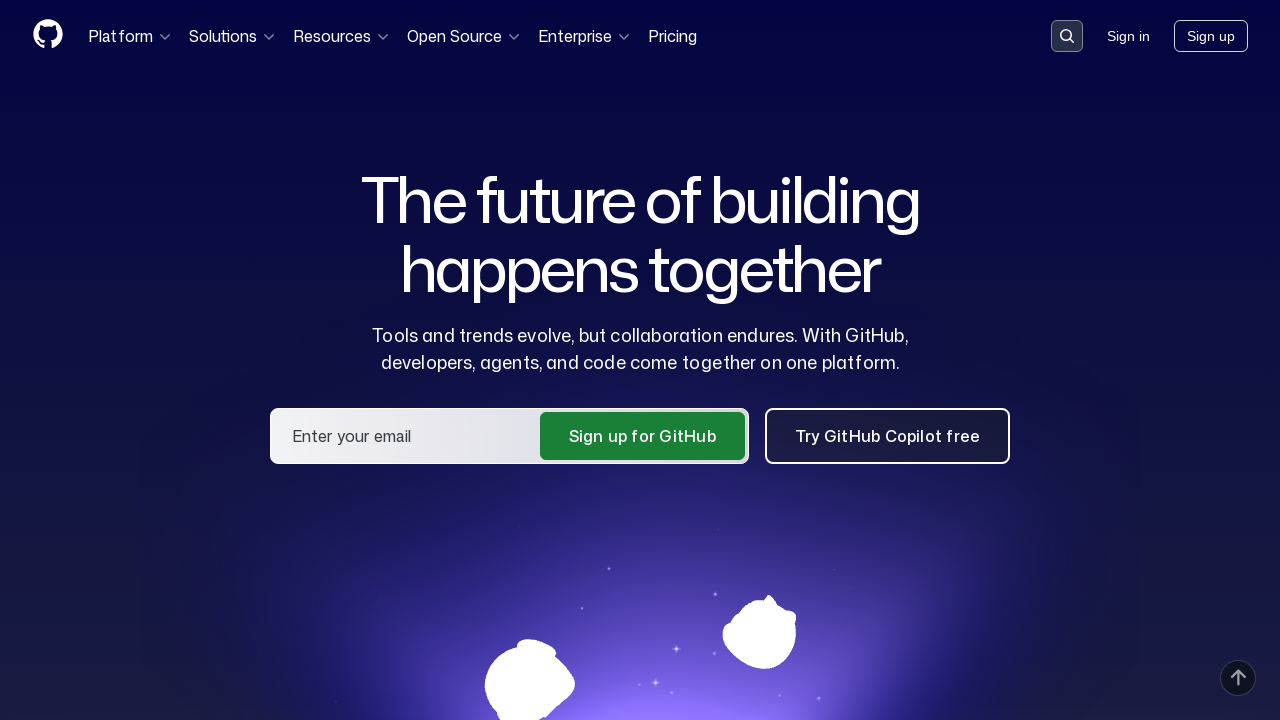

Clicked on the search input field at (1067, 36) on .search-input
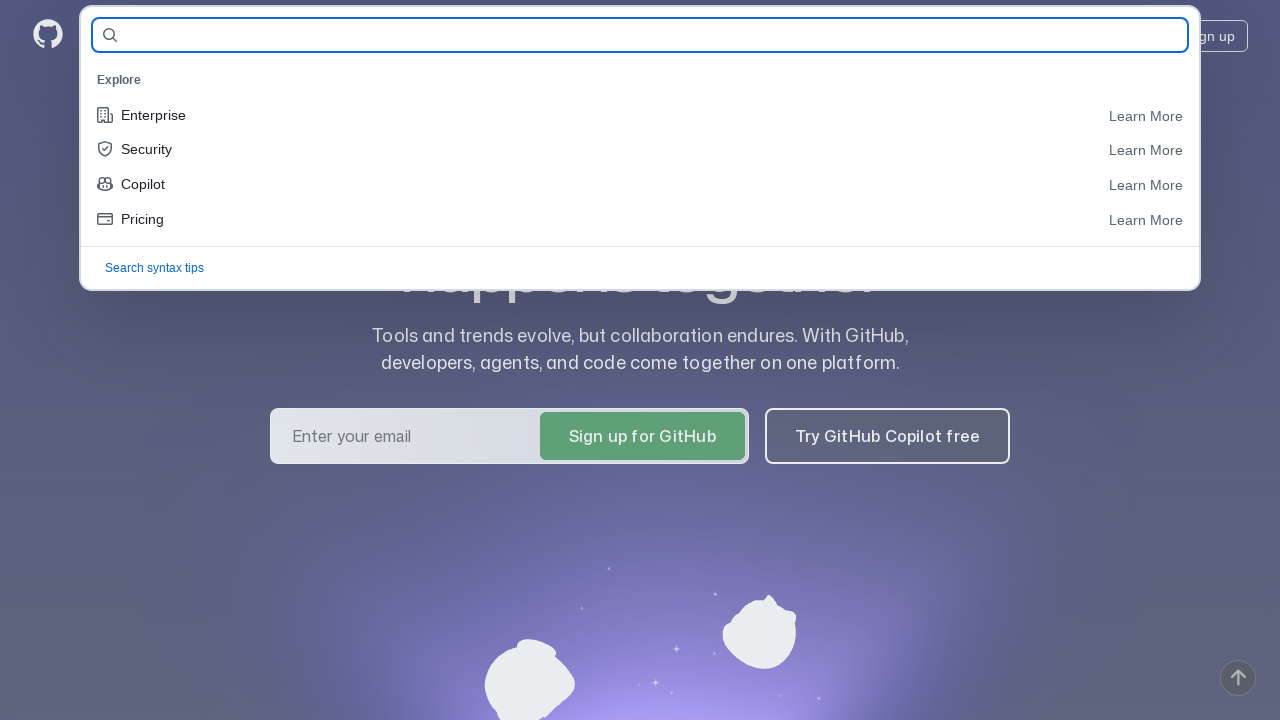

Filled search field with 'HydrogensaysHDT/hdt-skyrimse-mods' on #query-builder-test
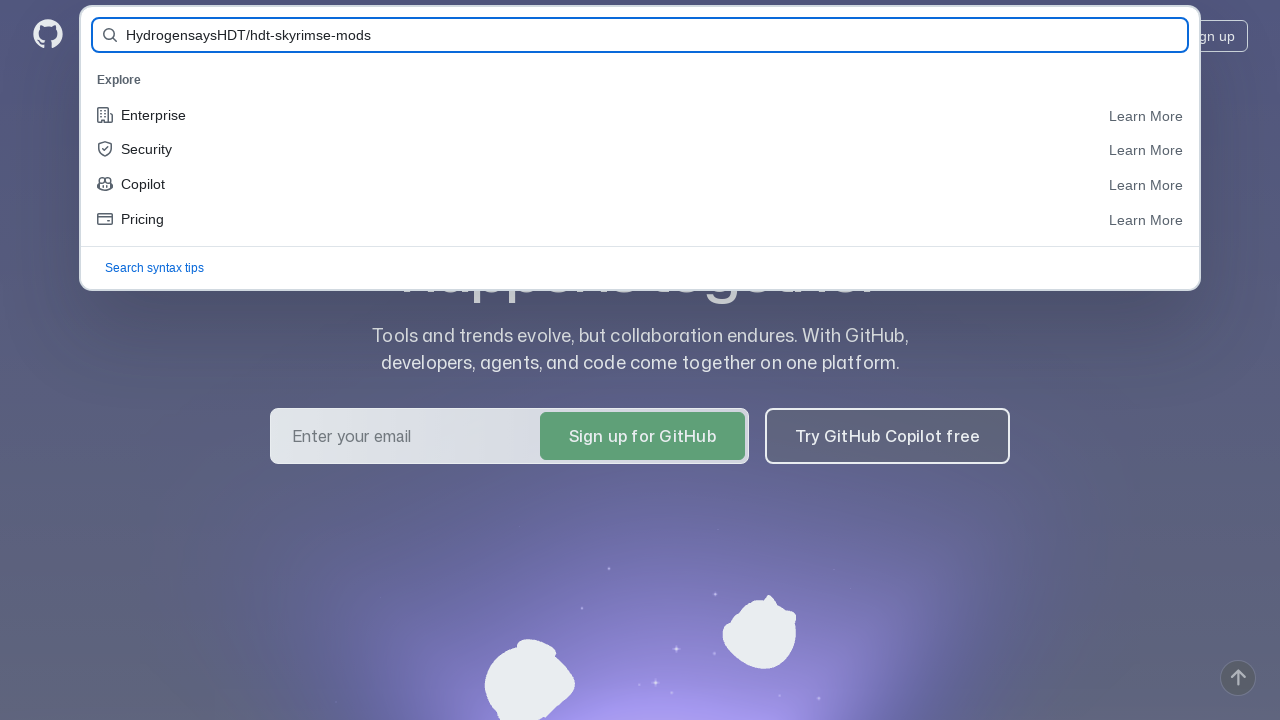

Pressed Enter to submit repository search on #query-builder-test
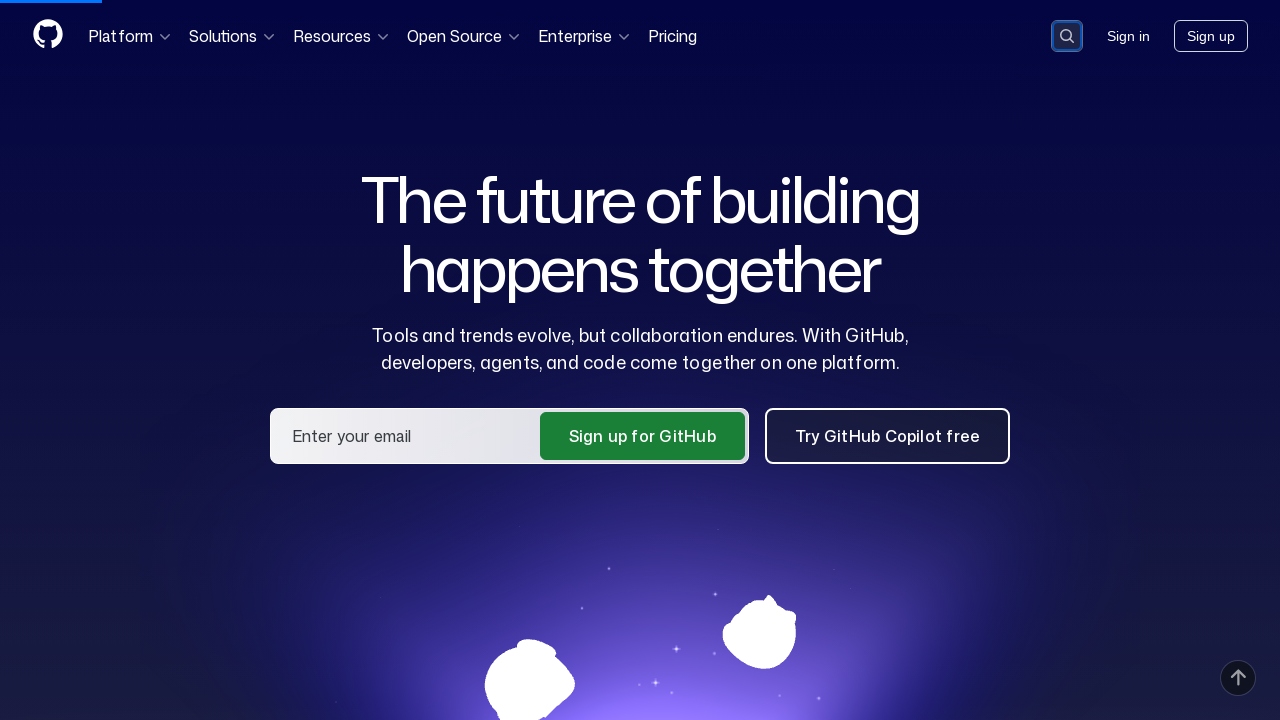

Clicked on the repository link from search results at (516, 161) on a:has-text('HydrogensaysHDT/hdt-skyrimse-mods')
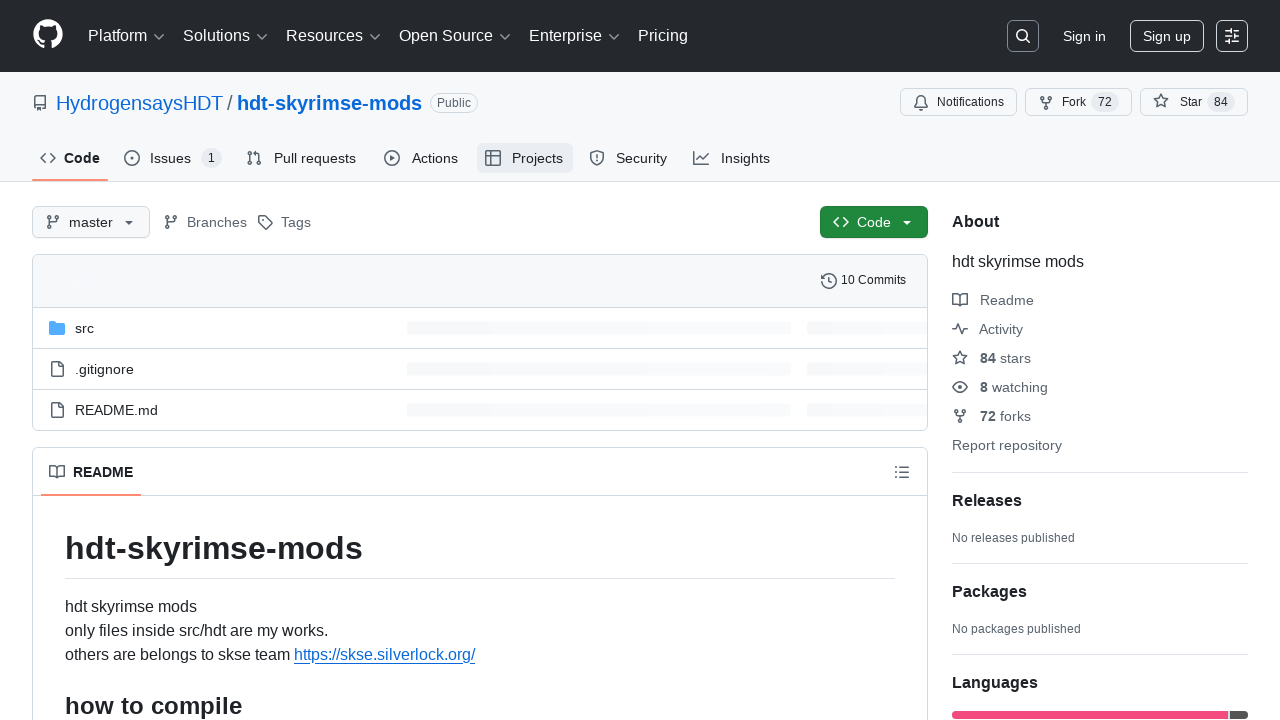

Clicked on the Issues tab at (173, 158) on #issues-tab
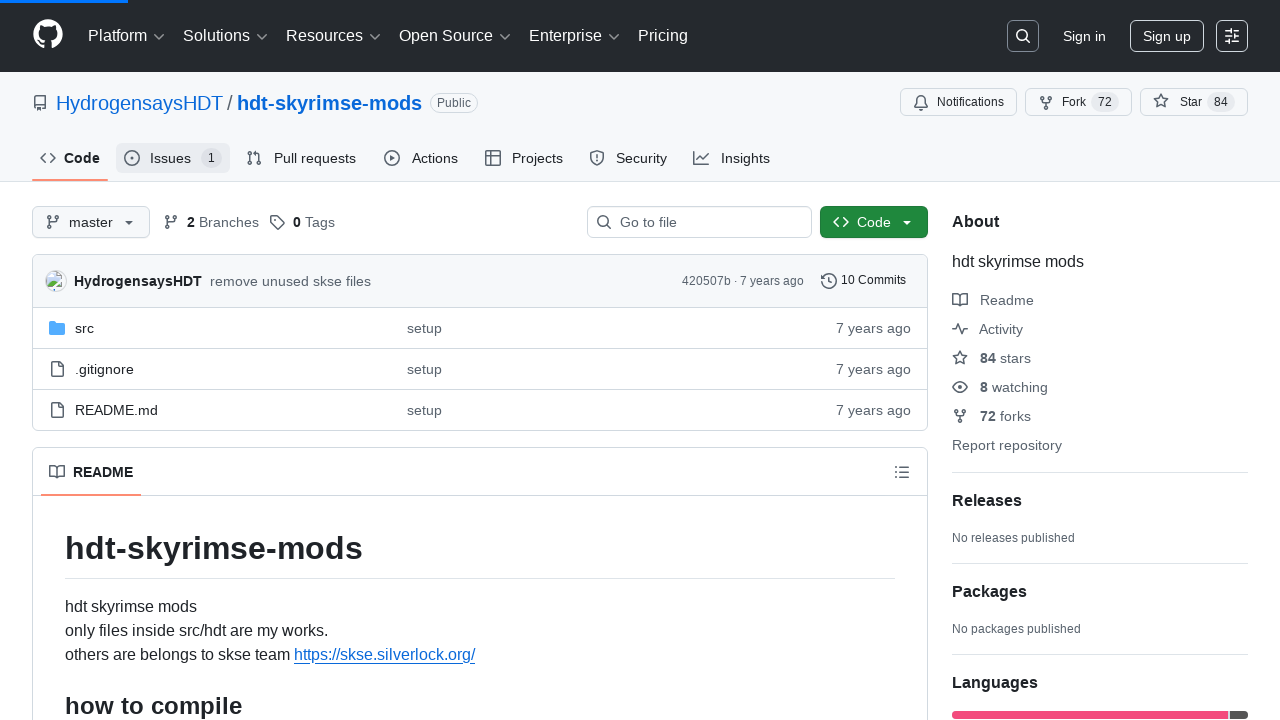

Verified that the specific issue 'Skinned Mesh Physics (SMP) source code for Skyrim LE' exists
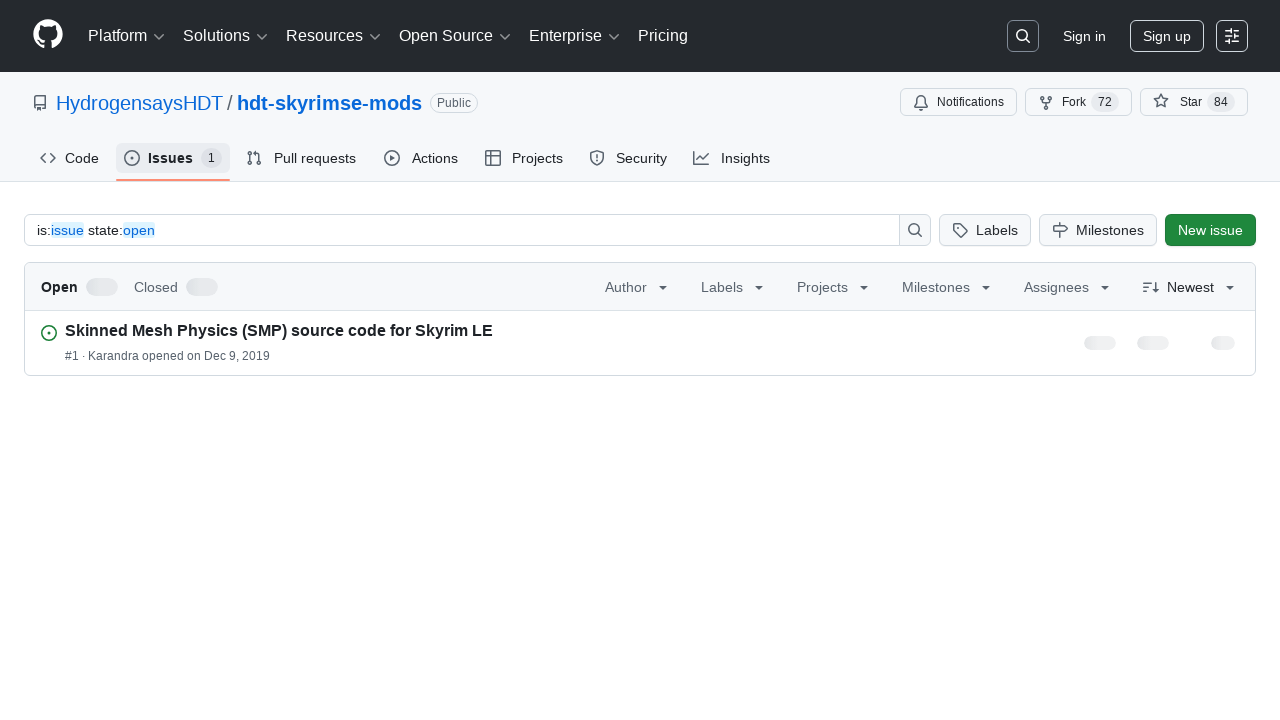

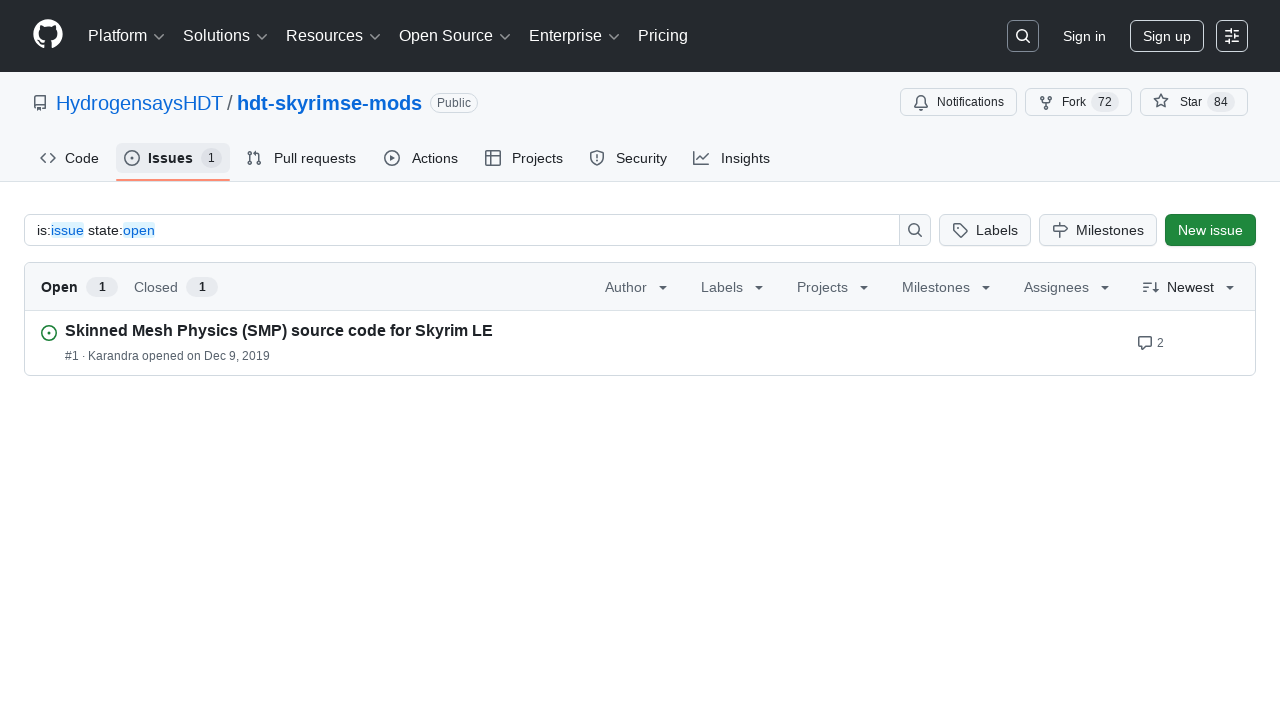